Tests that edits are cancelled when pressing Escape key

Starting URL: https://demo.playwright.dev/todomvc

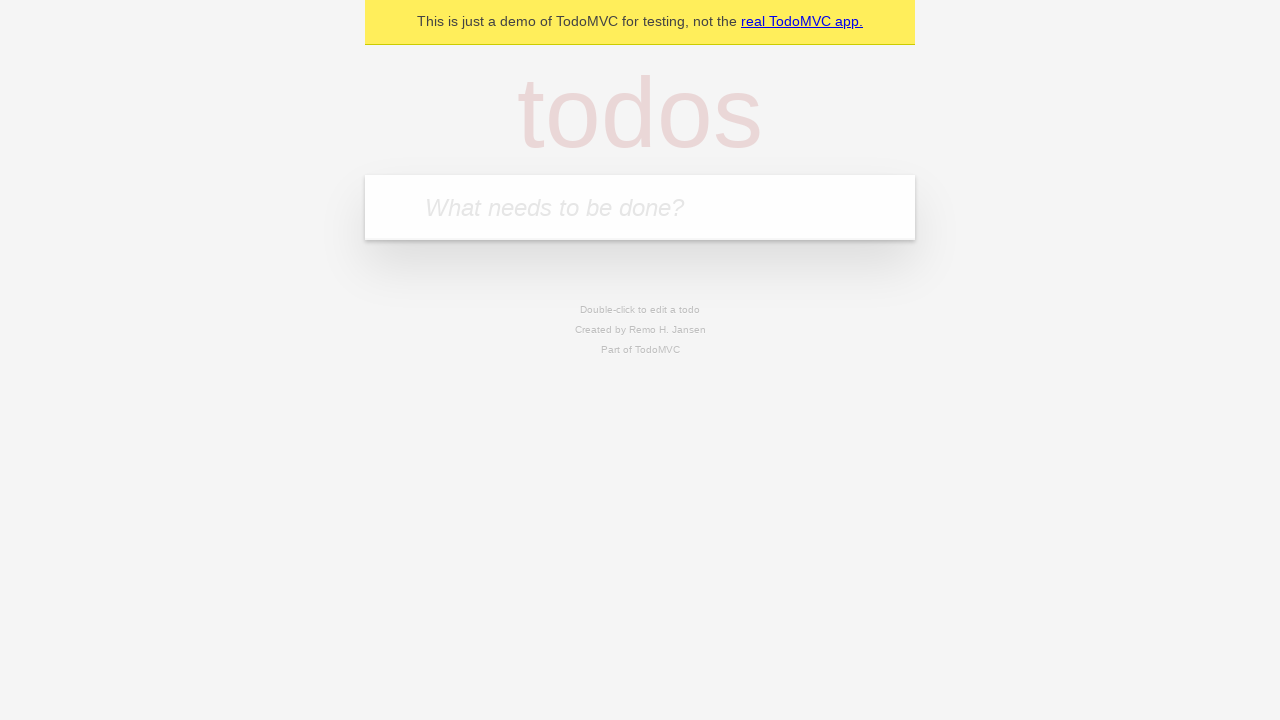

Filled input field with first todo 'buy some cheese' on internal:attr=[placeholder="What needs to be done?"i]
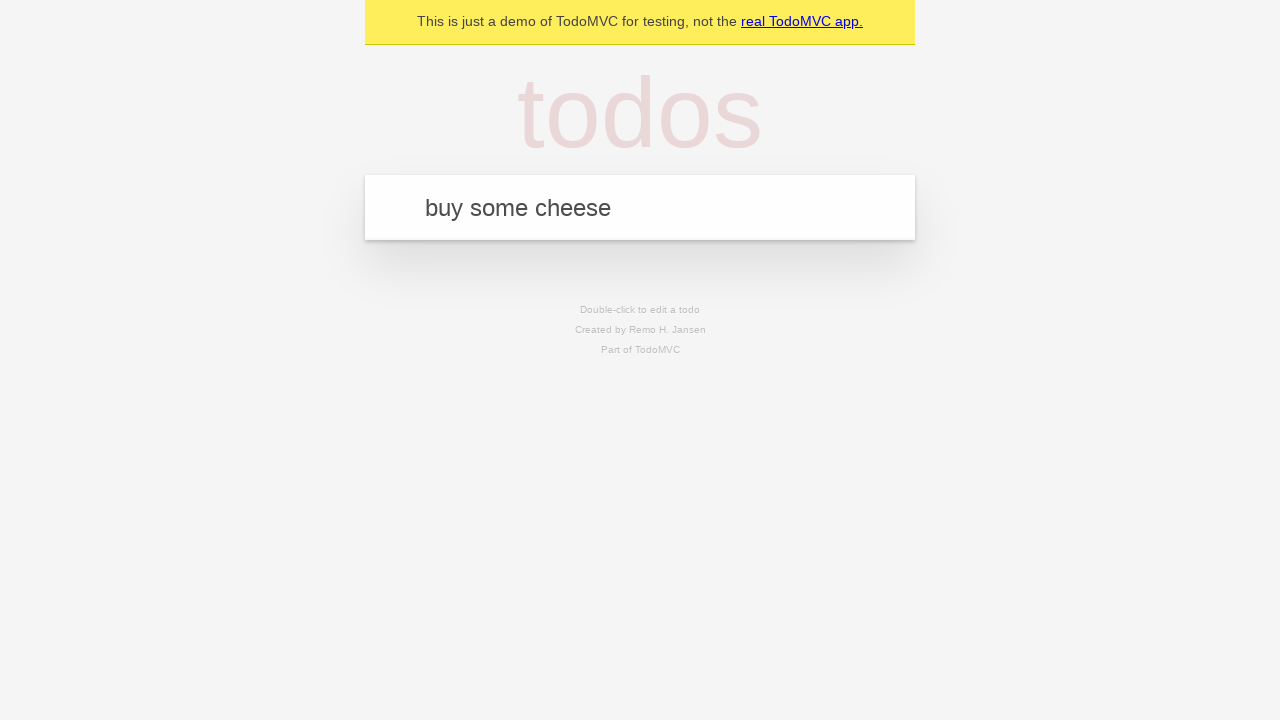

Pressed Enter to create first todo on internal:attr=[placeholder="What needs to be done?"i]
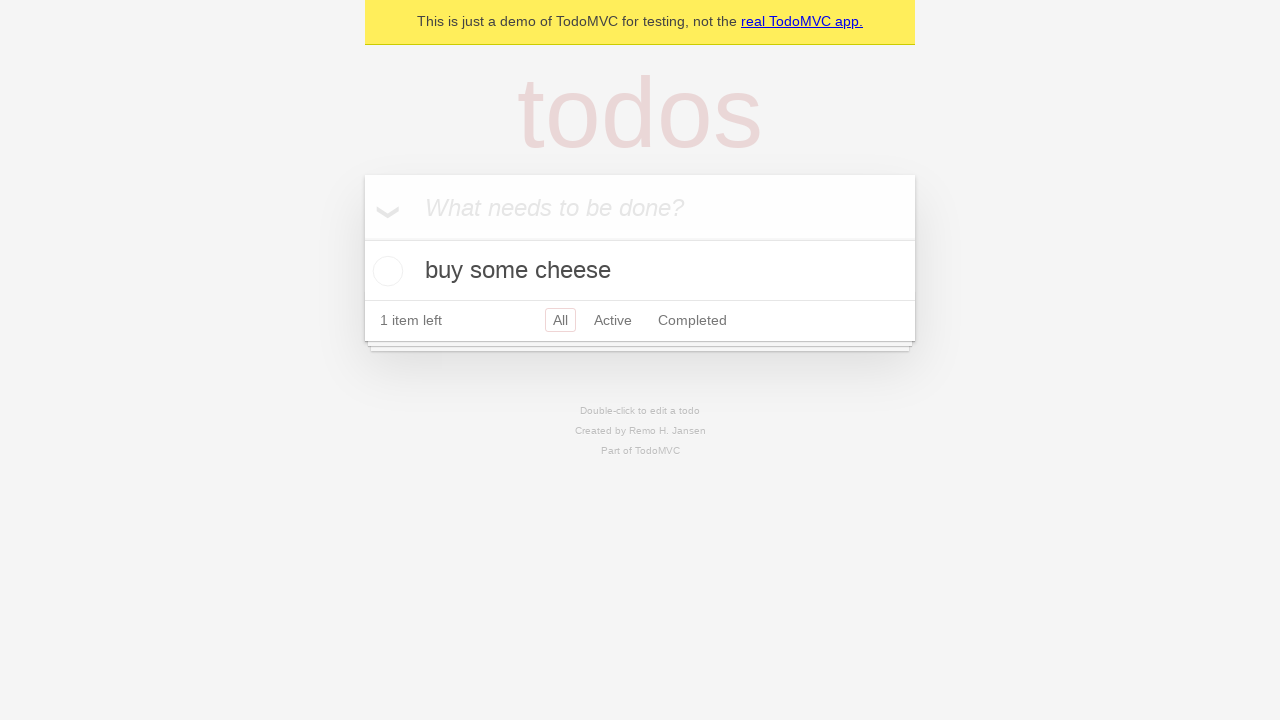

Filled input field with second todo 'feed the cat' on internal:attr=[placeholder="What needs to be done?"i]
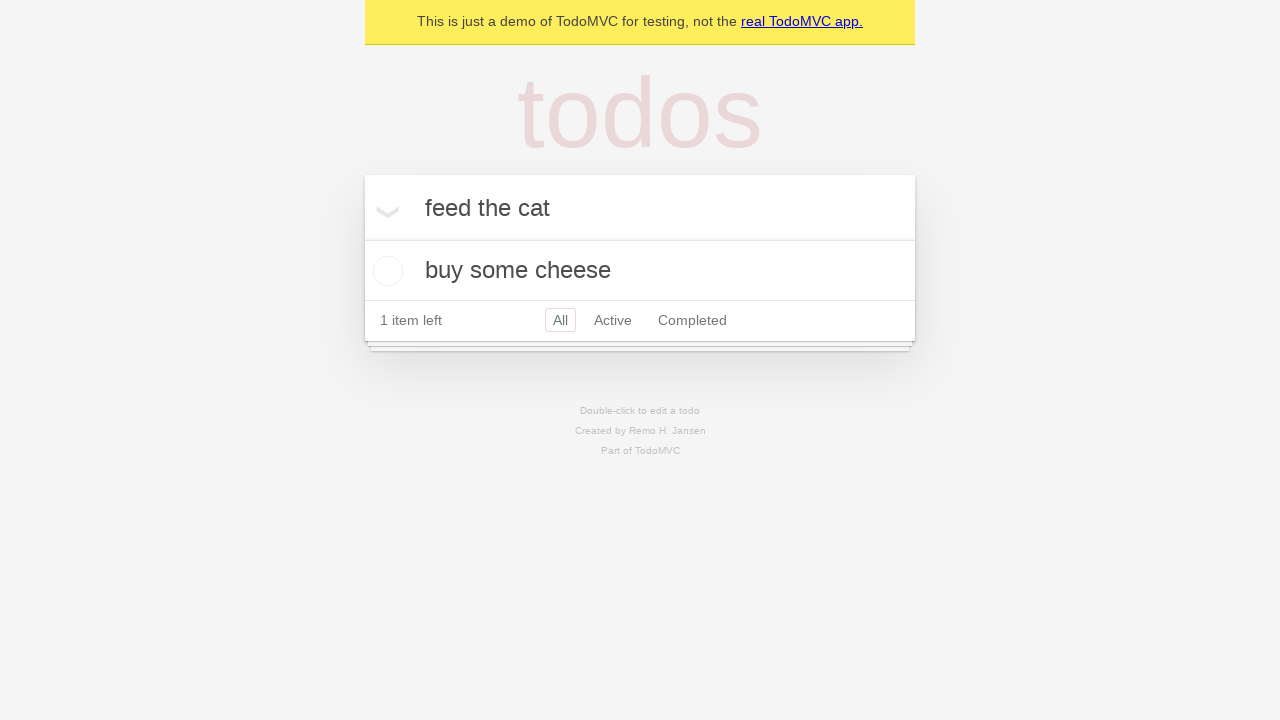

Pressed Enter to create second todo on internal:attr=[placeholder="What needs to be done?"i]
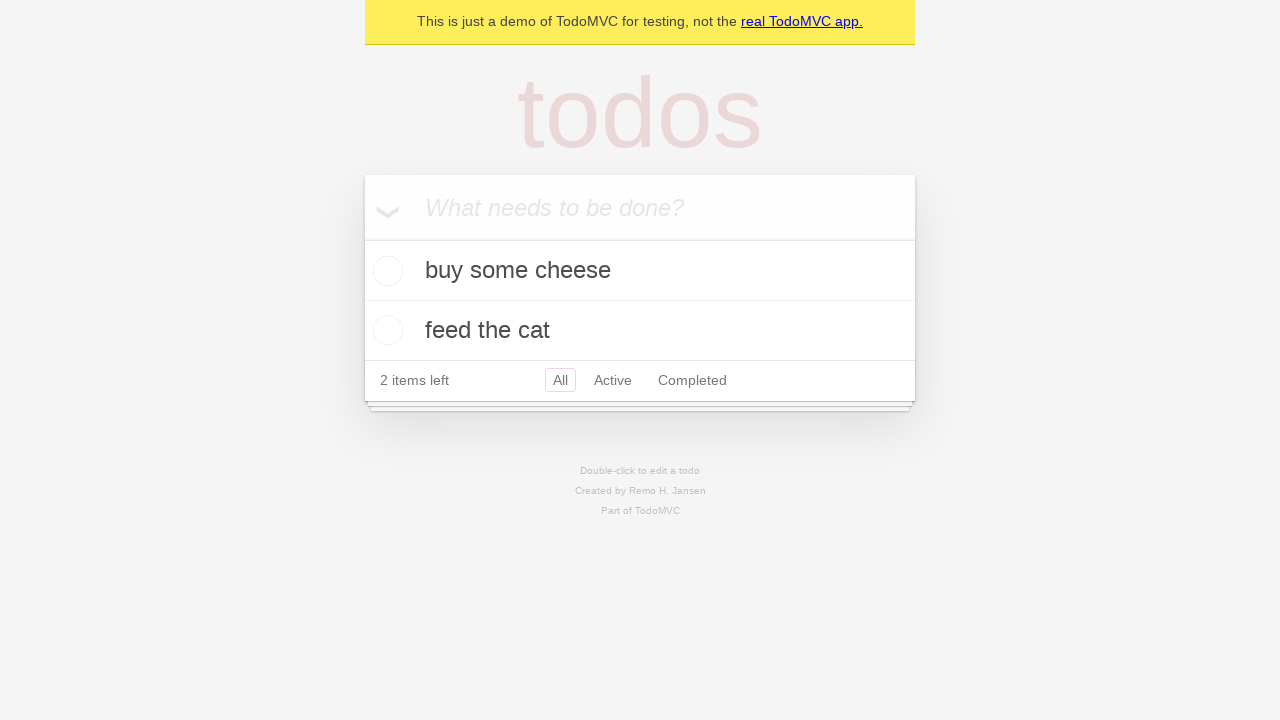

Filled input field with third todo 'book a doctors appointment' on internal:attr=[placeholder="What needs to be done?"i]
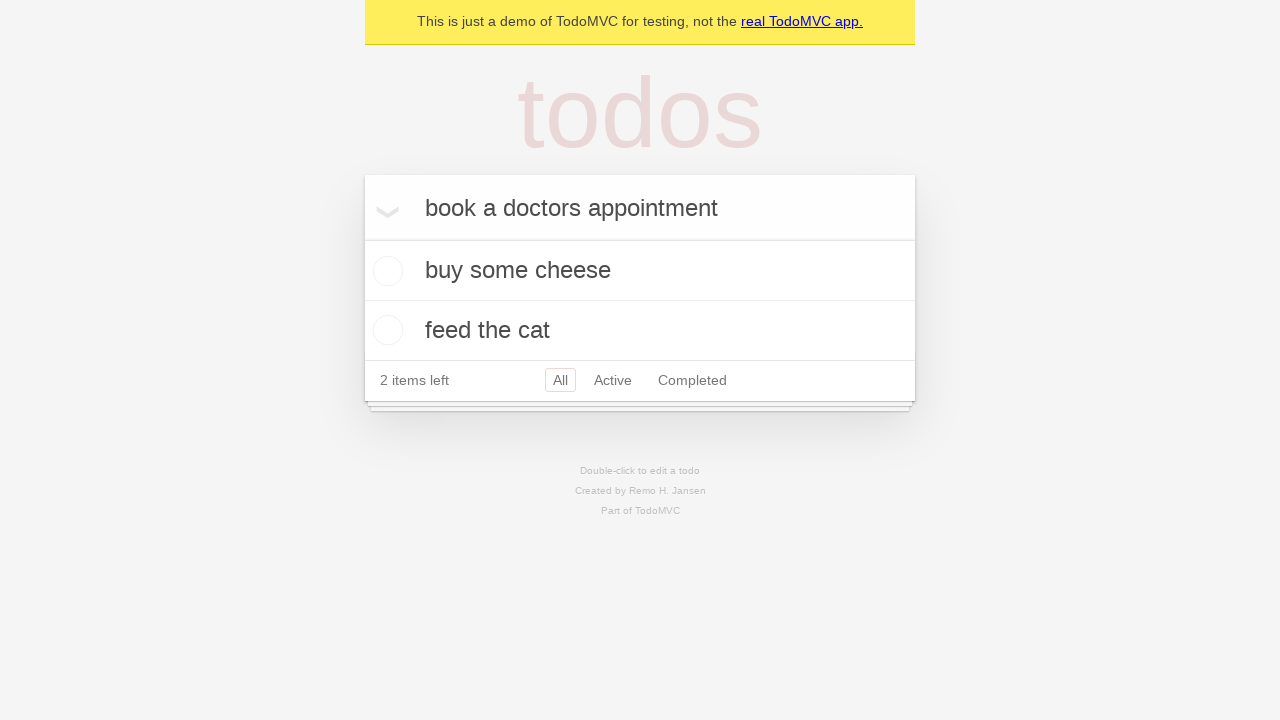

Pressed Enter to create third todo on internal:attr=[placeholder="What needs to be done?"i]
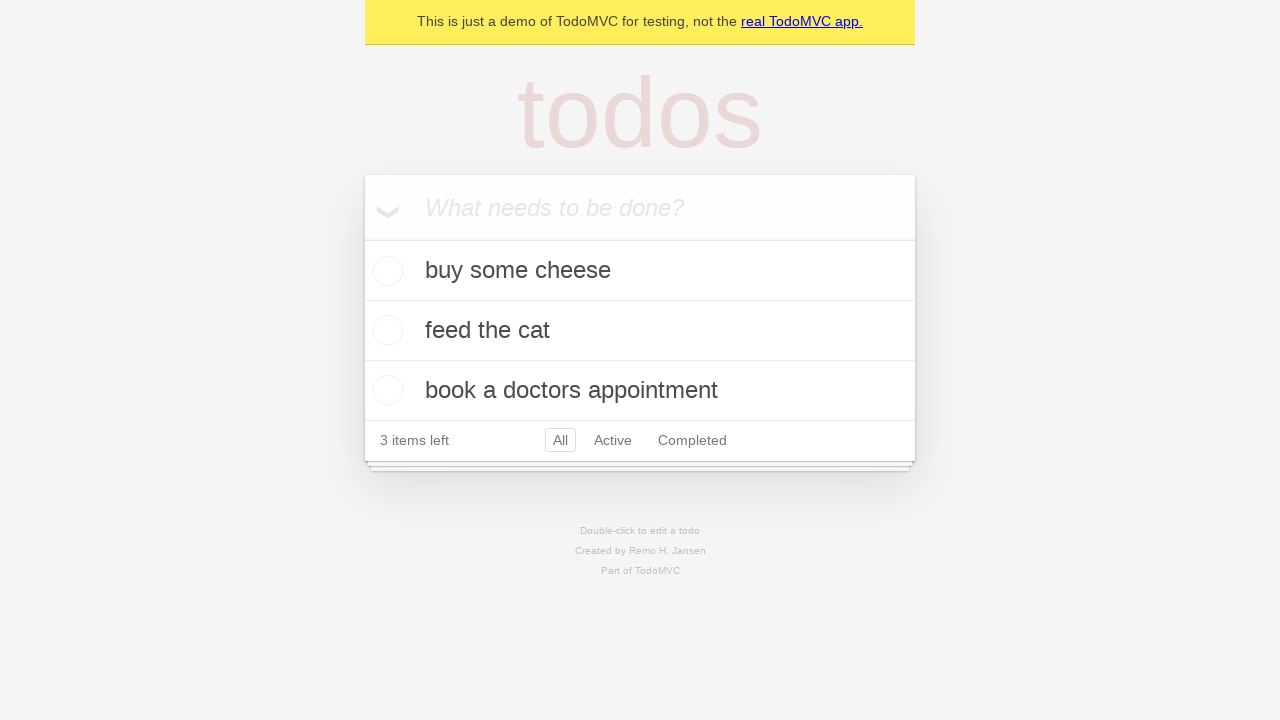

Double-clicked on second todo to enter edit mode at (640, 331) on [data-testid='todo-item'] >> nth=1
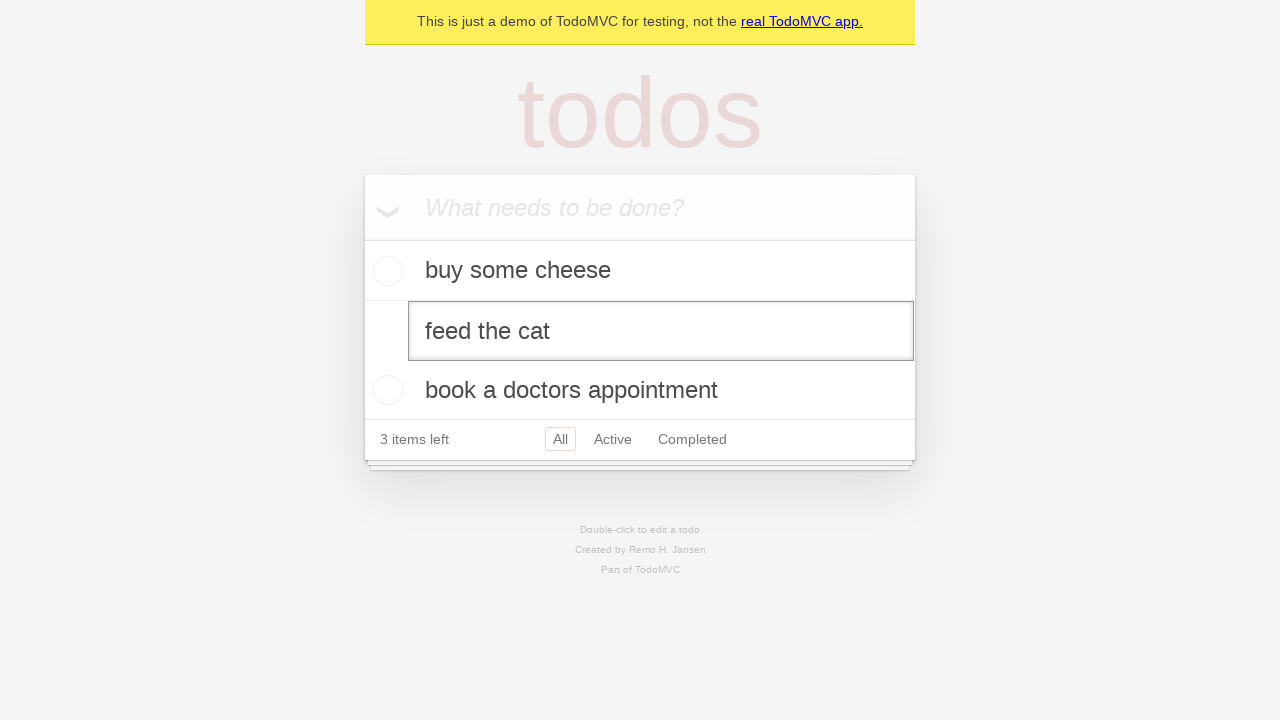

Filled edit field with new text 'buy some sausages' on [data-testid='todo-item'] >> nth=1 >> internal:role=textbox[name="Edit"i]
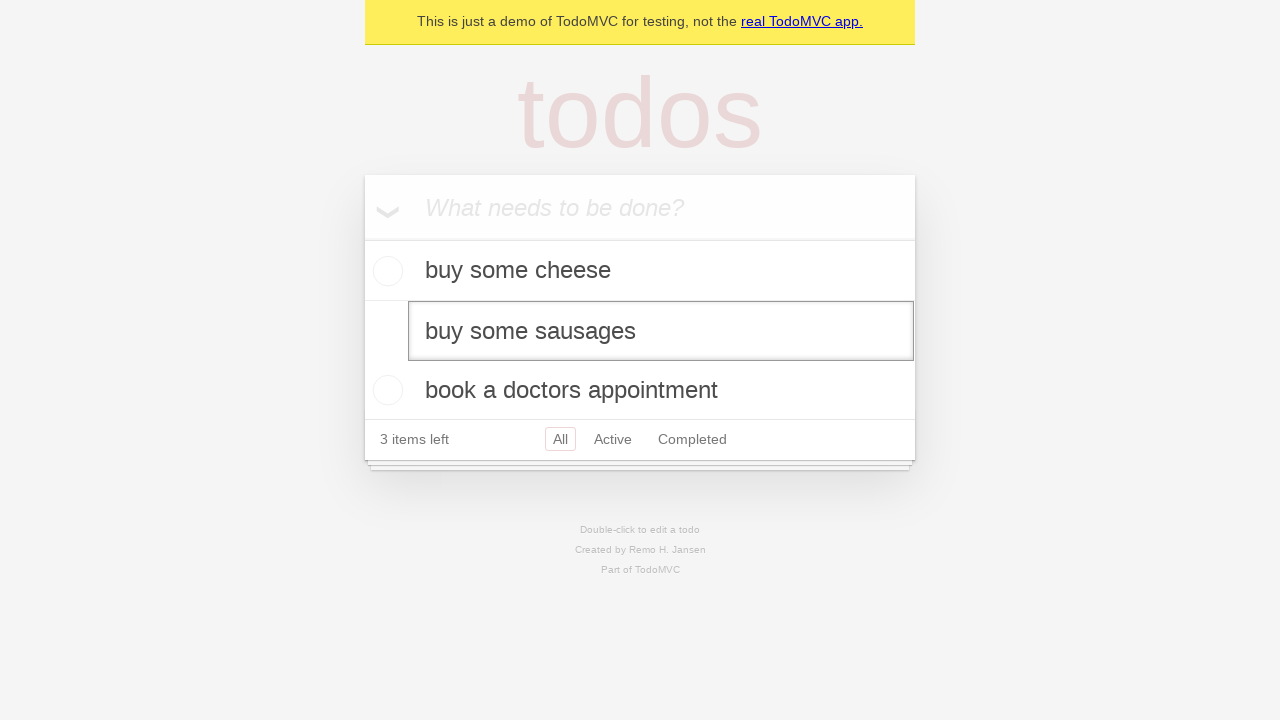

Pressed Escape to cancel edit and verify original text is preserved on [data-testid='todo-item'] >> nth=1 >> internal:role=textbox[name="Edit"i]
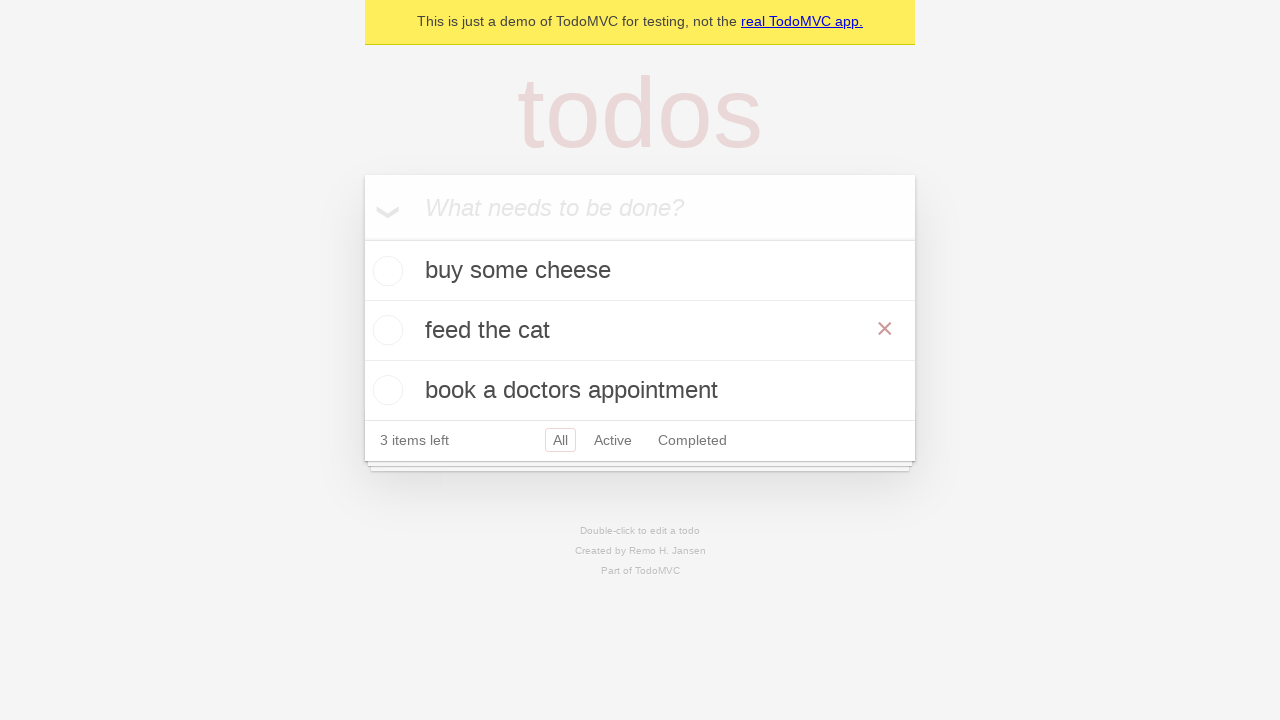

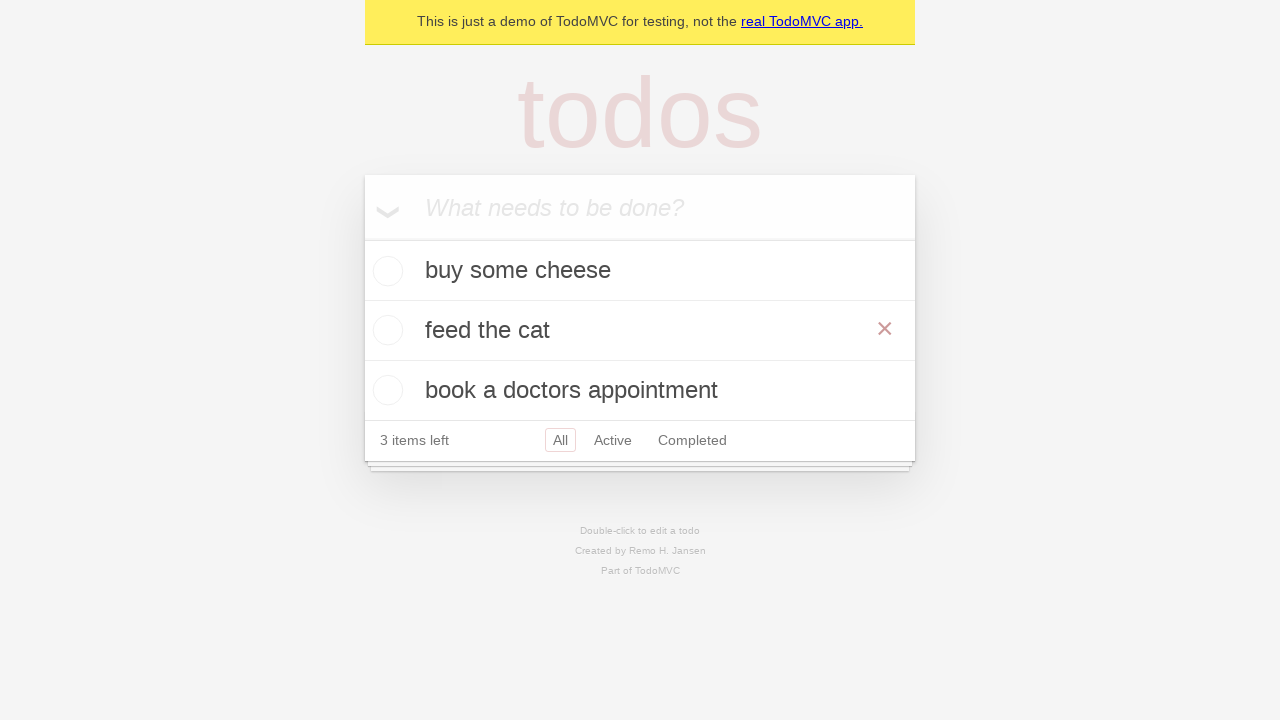